Tests radio button functionality on DemoQA website by clicking different radio button options and verifying the result text updates

Starting URL: https://demoqa.com/radio-button

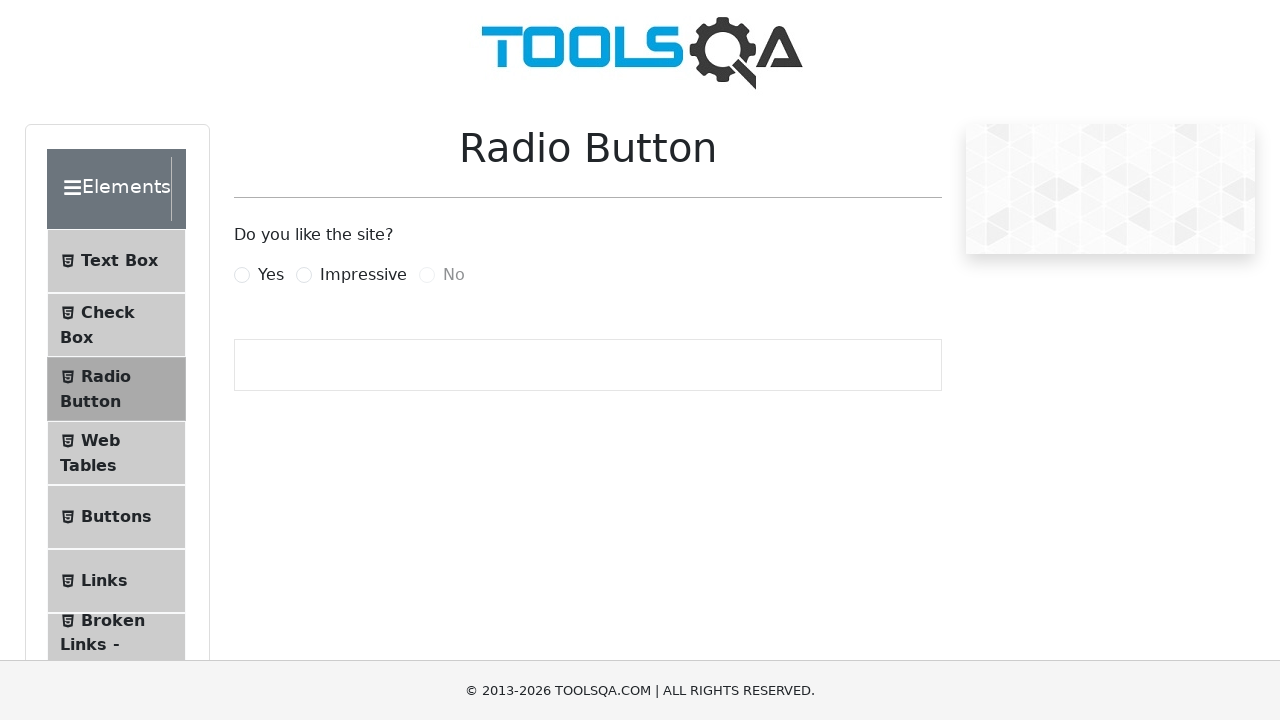

Clicked 'Yes' radio button option at (271, 275) on xpath=//label[@for='yesRadio']
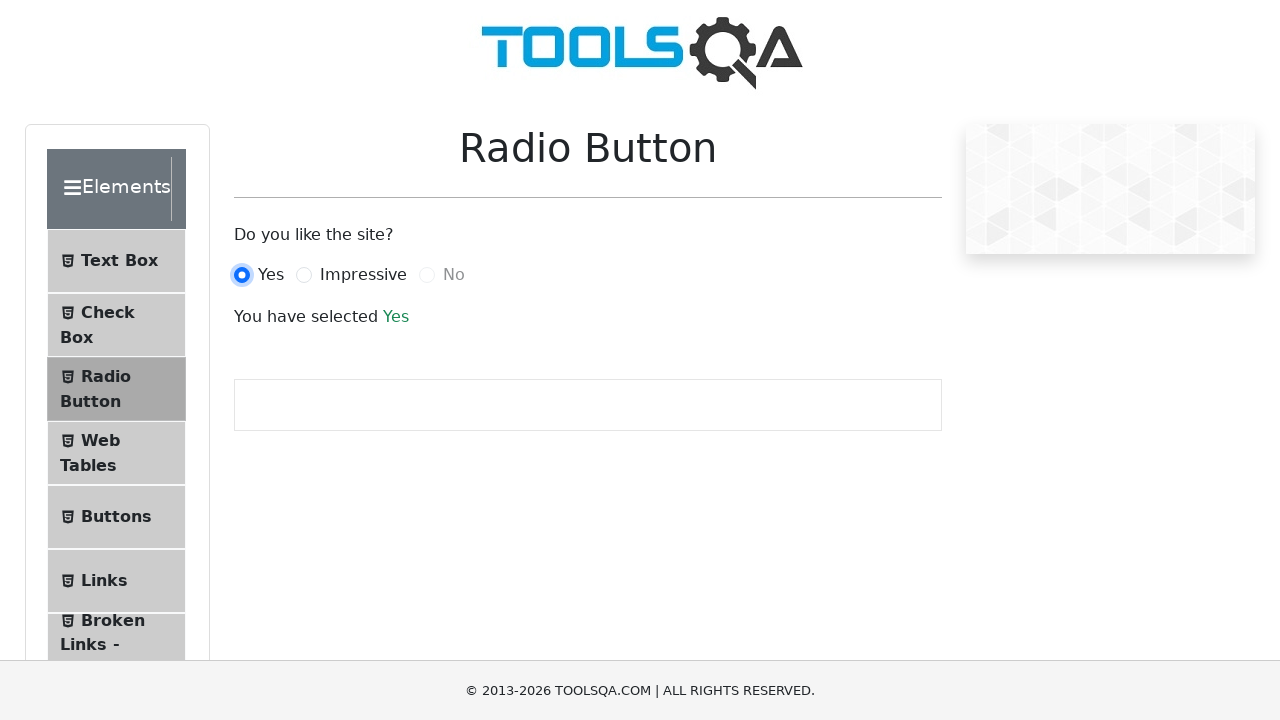

Result text appeared after selecting 'Yes' radio button
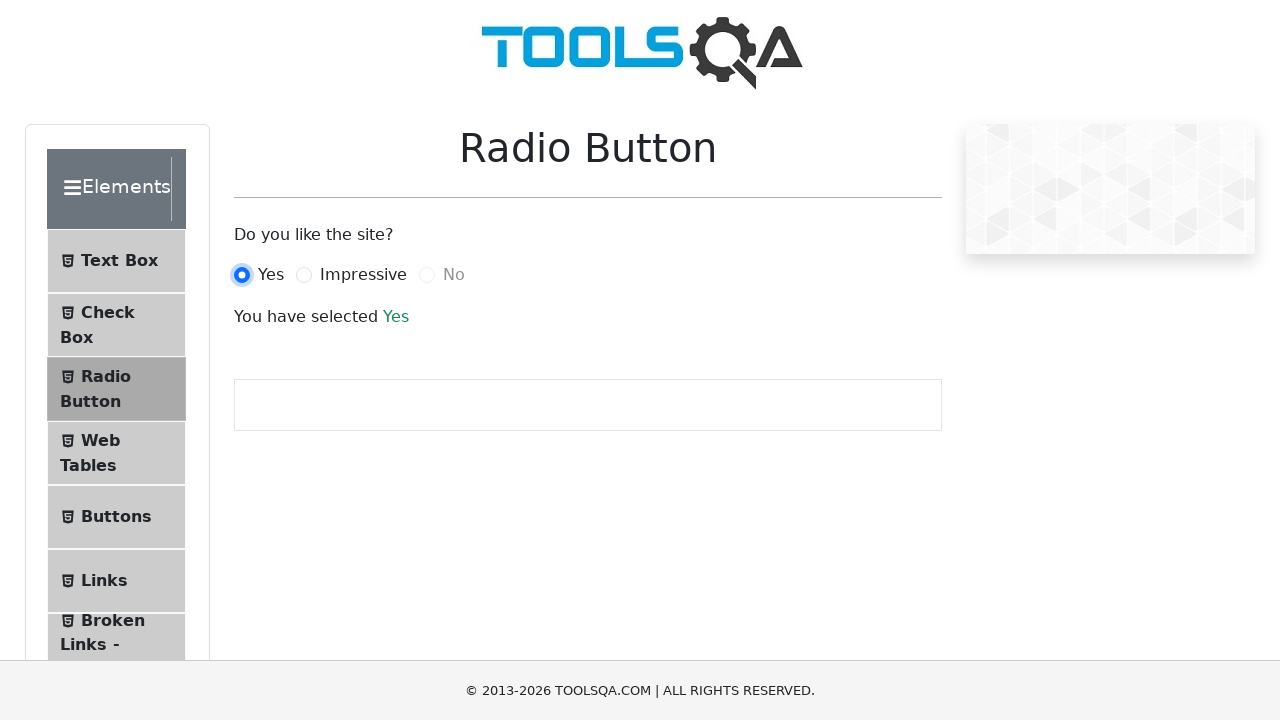

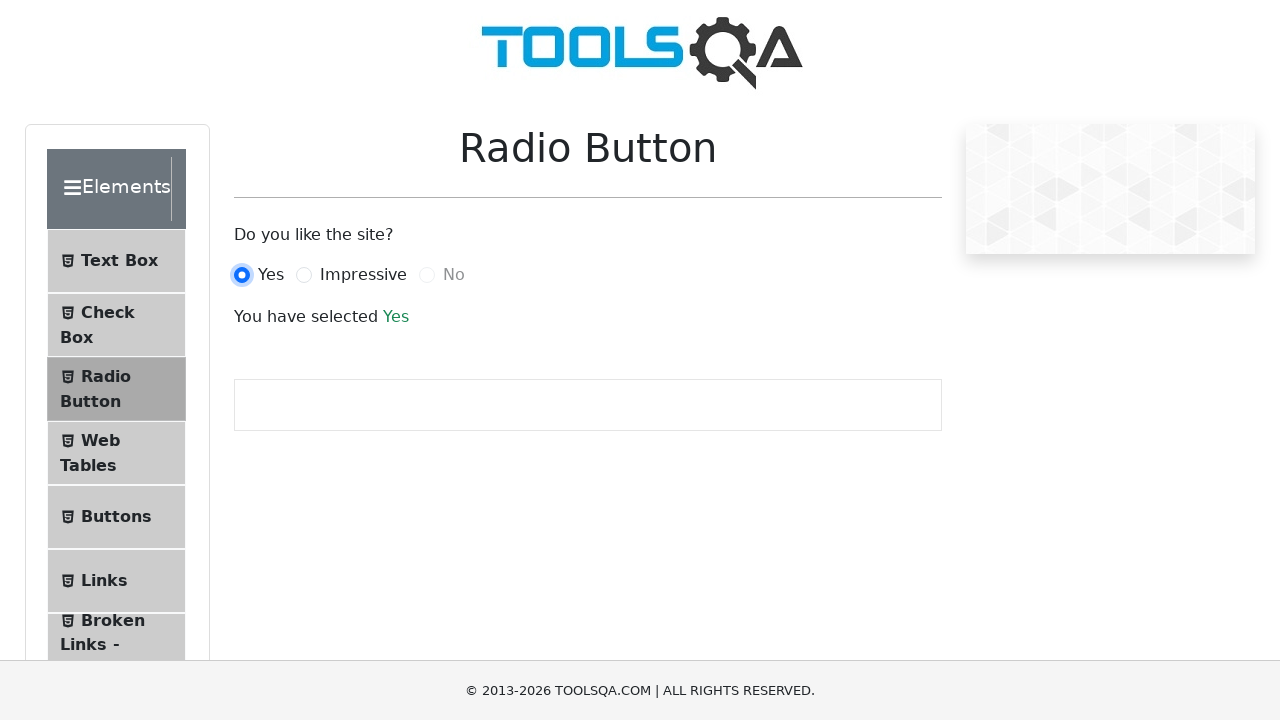